Tests jQuery UI datepicker functionality by opening the datepicker, navigating to the next month, and selecting a specific date (26th).

Starting URL: https://jqueryui.com/datepicker/

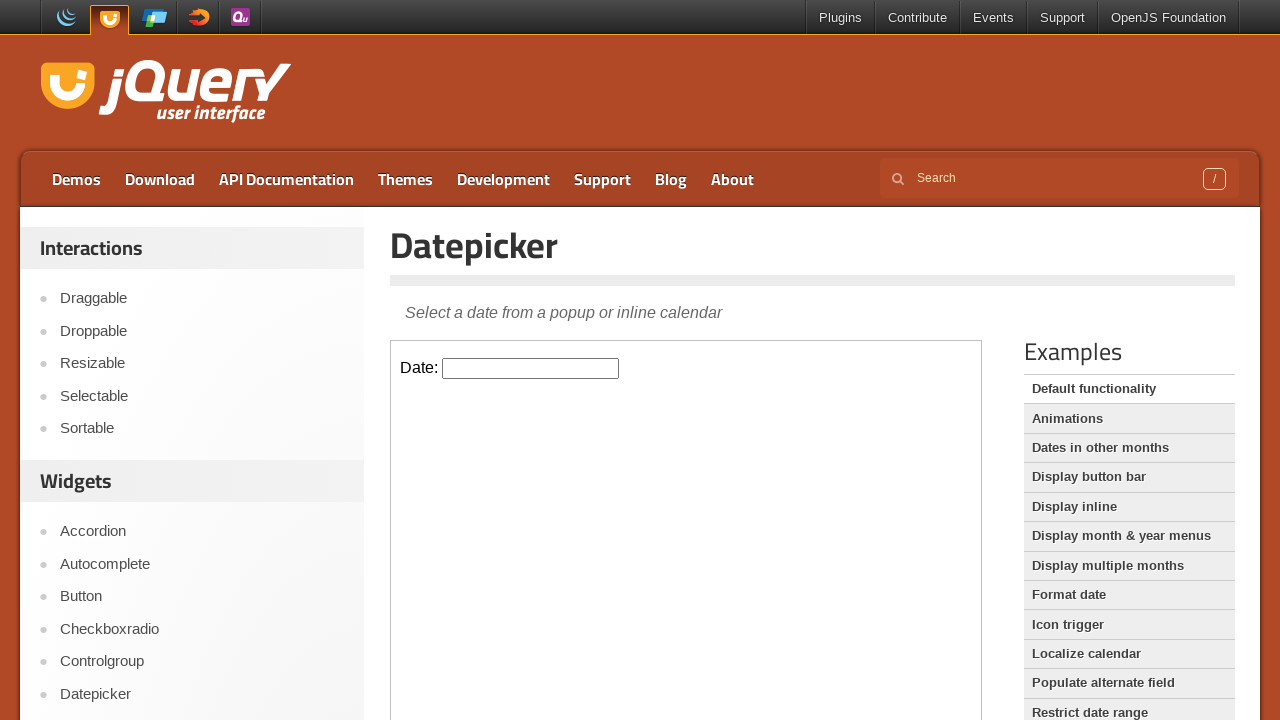

Located the demo iframe containing the datepicker
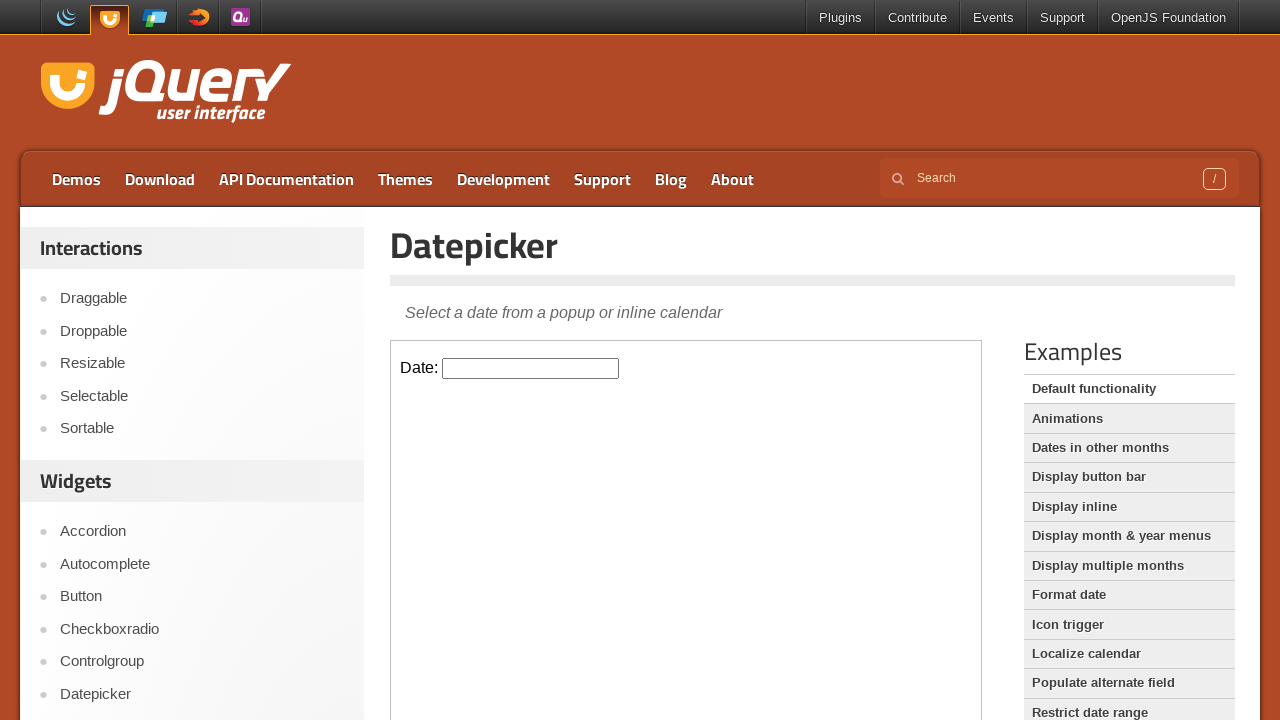

Clicked on the datepicker input to open the calendar at (531, 368) on iframe.demo-frame >> nth=0 >> internal:control=enter-frame >> #datepicker
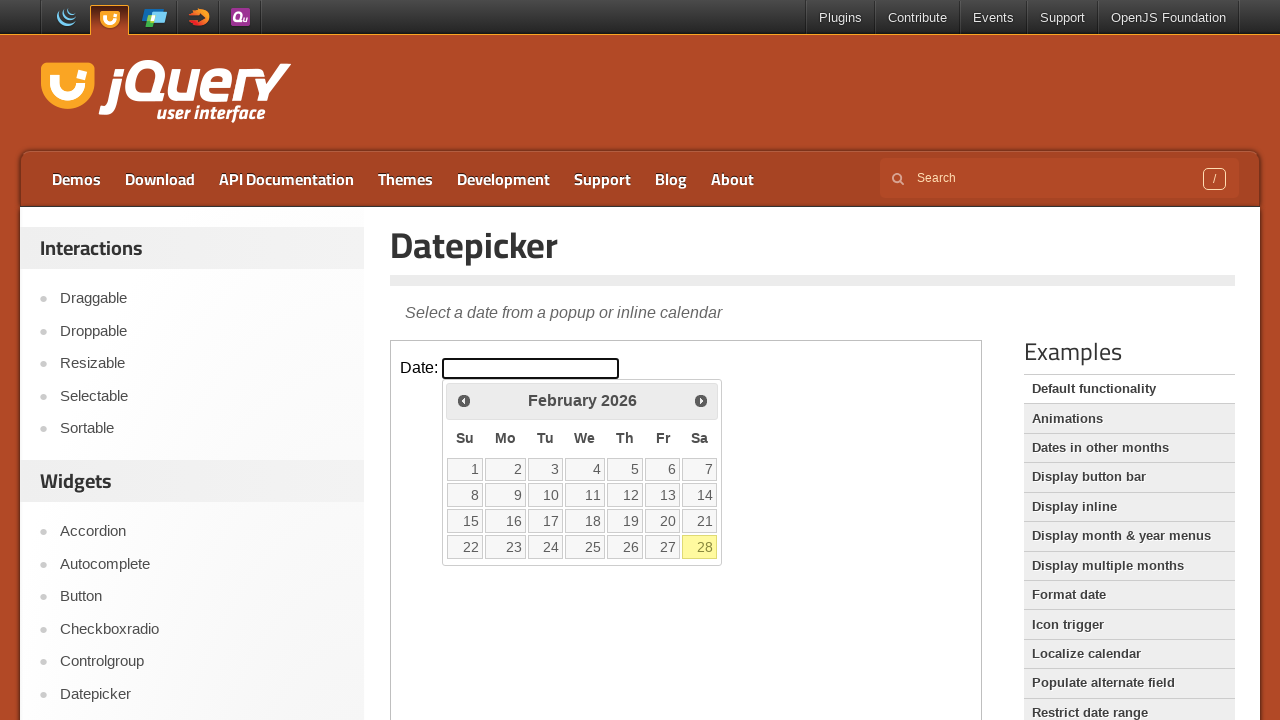

Clicked the Next button to navigate to the next month at (701, 400) on iframe.demo-frame >> nth=0 >> internal:control=enter-frame >> [title='Next']
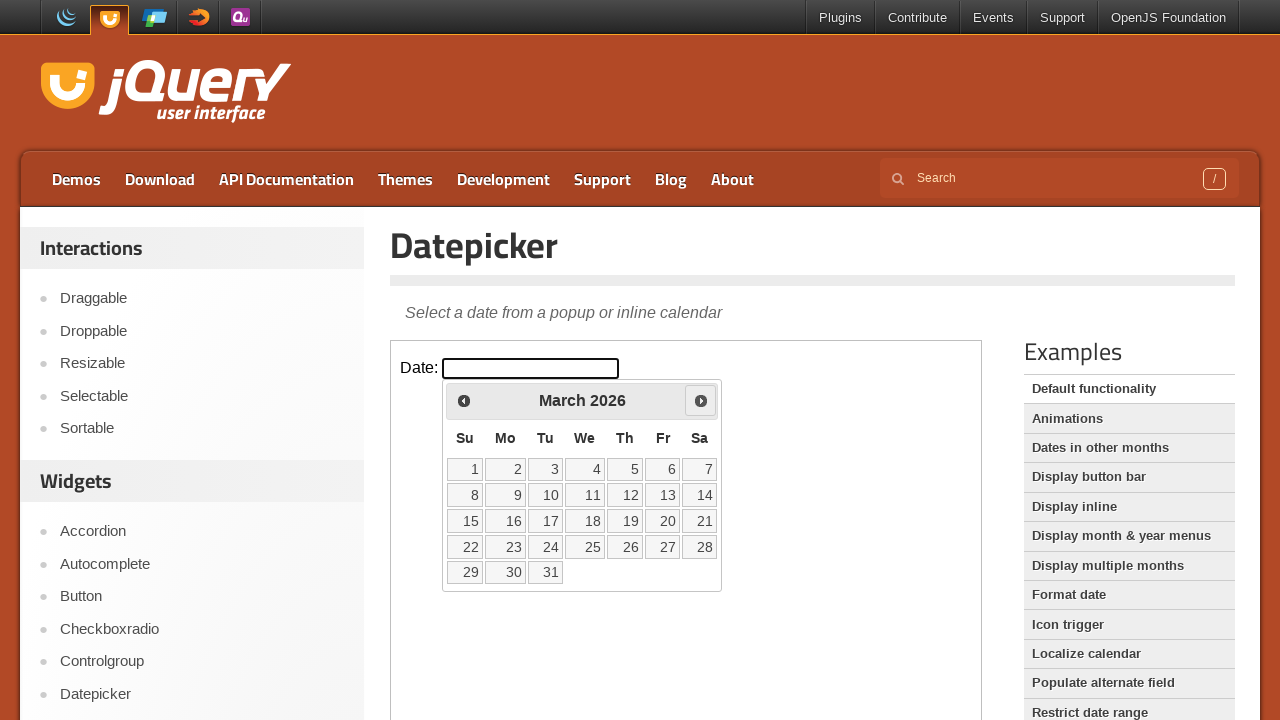

Selected the 26th day from the calendar at (625, 547) on iframe.demo-frame >> nth=0 >> internal:control=enter-frame >> a:text('26')
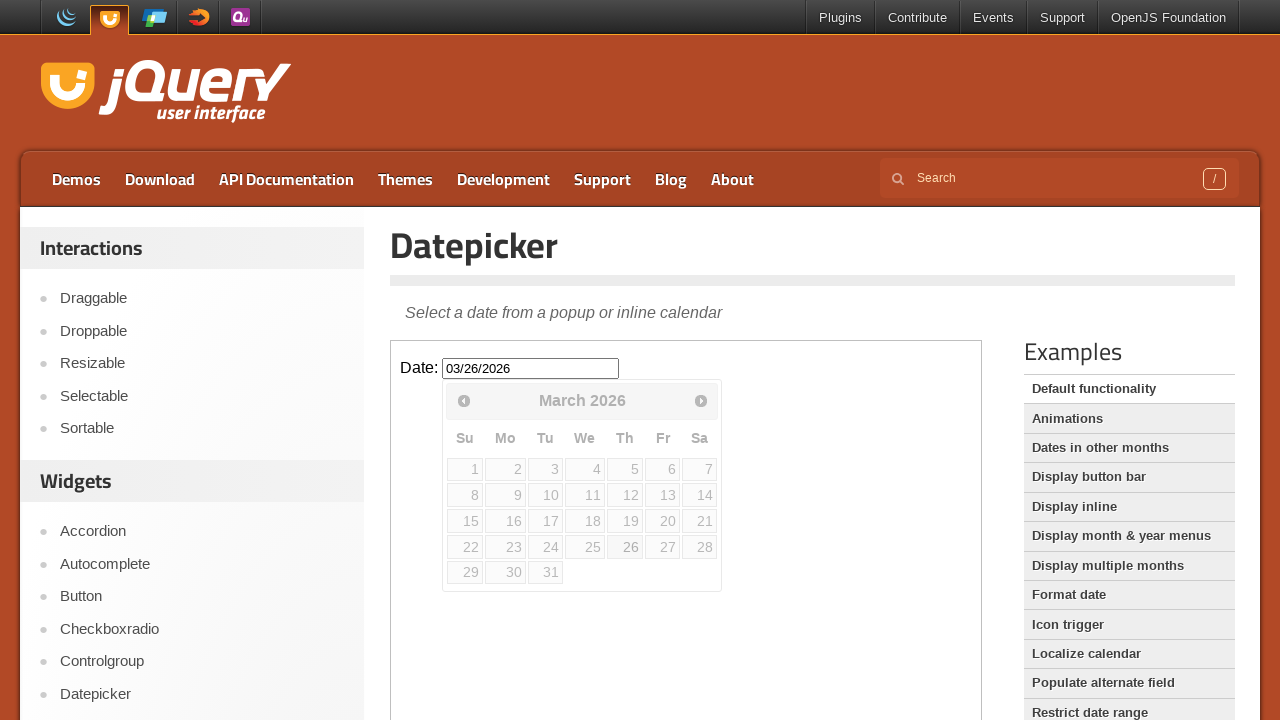

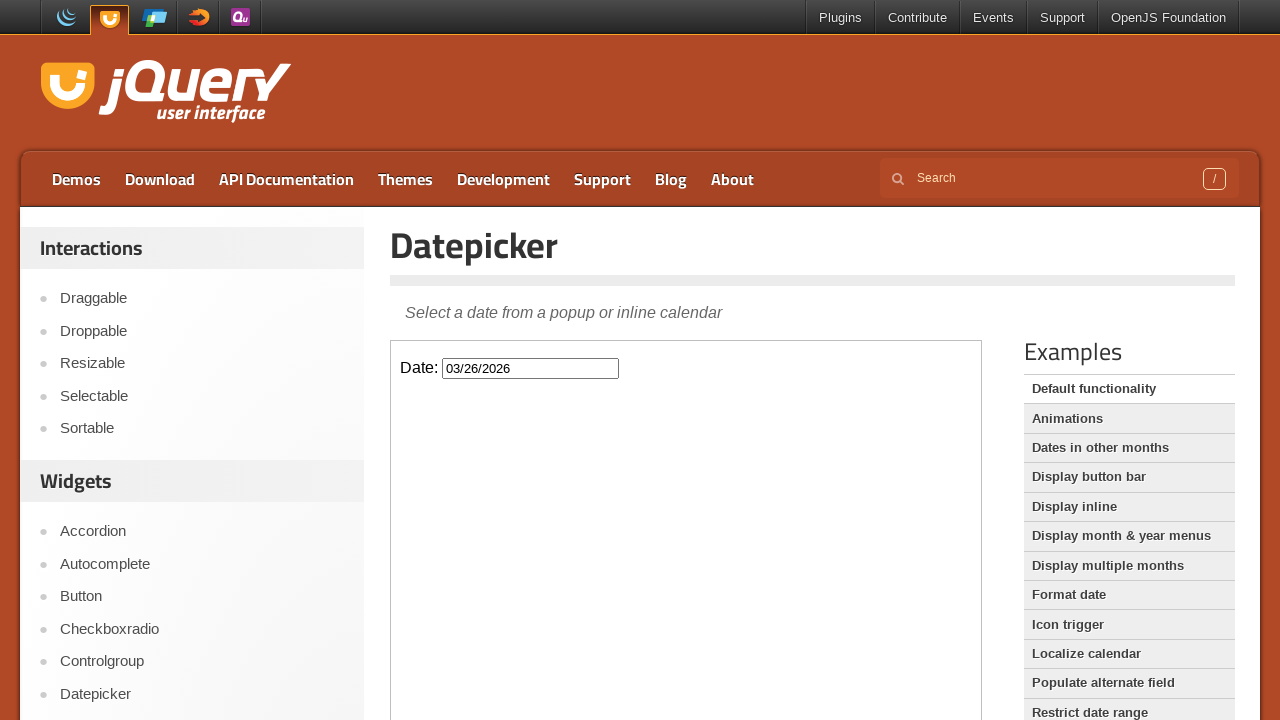